Fills out and submits a practice form including name, email, password, checkbox selection, and dropdown selection, then verifies the success message

Starting URL: https://www.rahulshettyacademy.com/angularpractice/

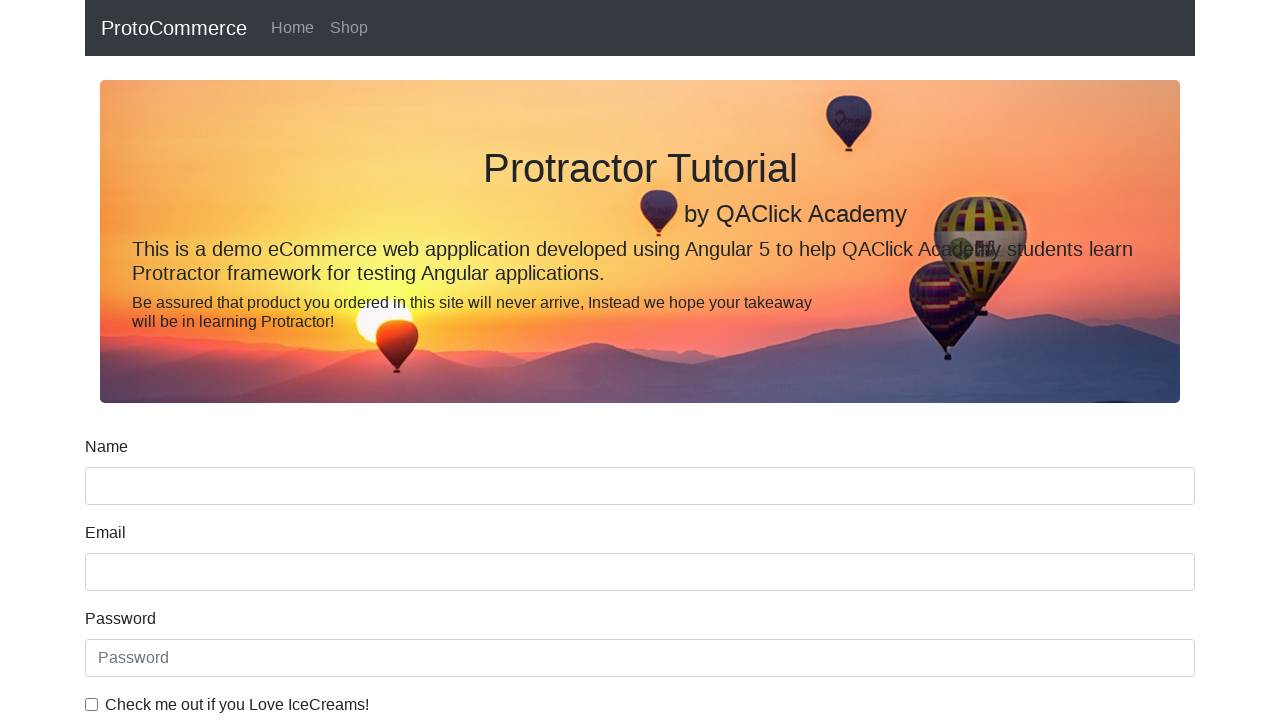

Filled name field with 'John Smith' on input[name='name']
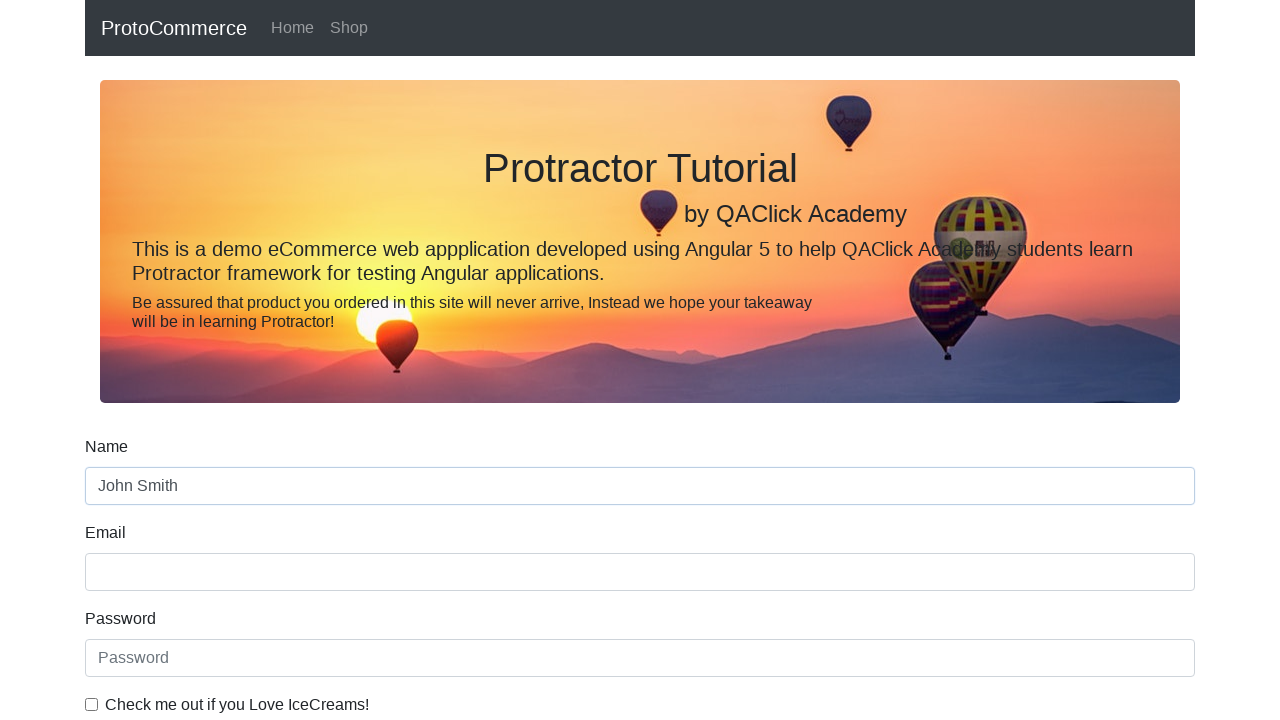

Filled email field with 'john.smith@example.com' on input[name='email']
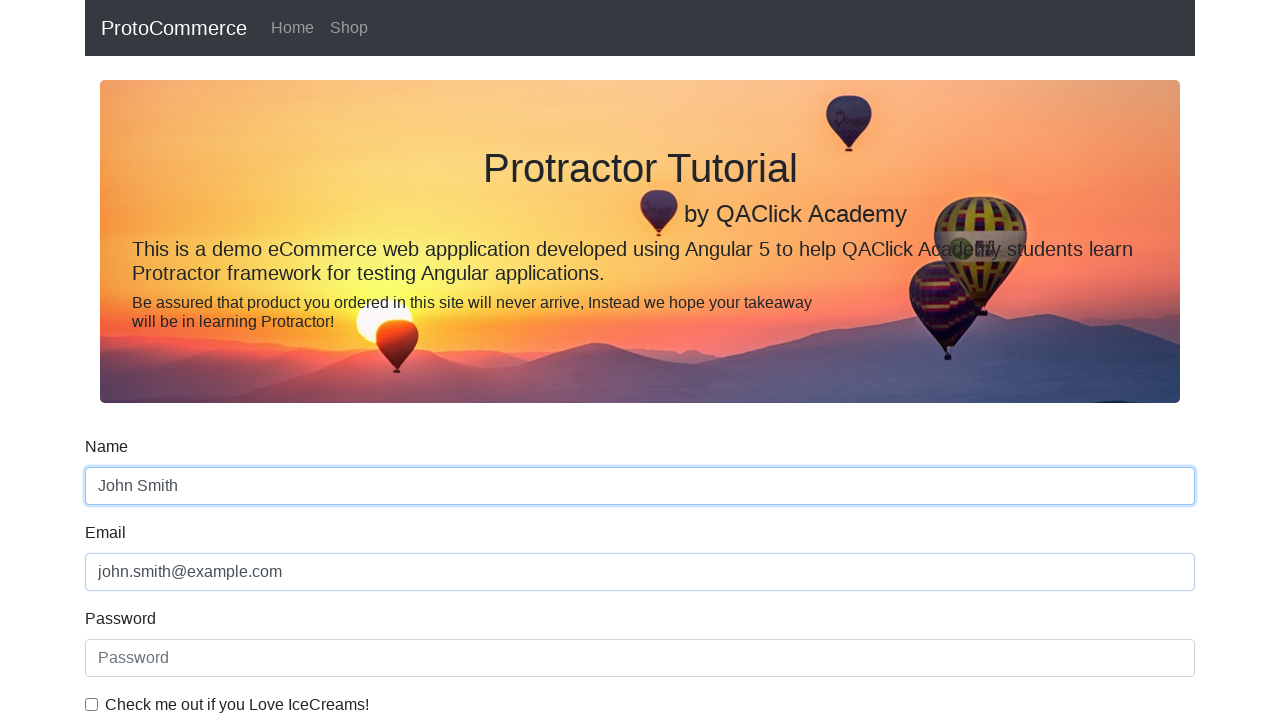

Filled password field with 'SecurePass123' on #exampleInputPassword1
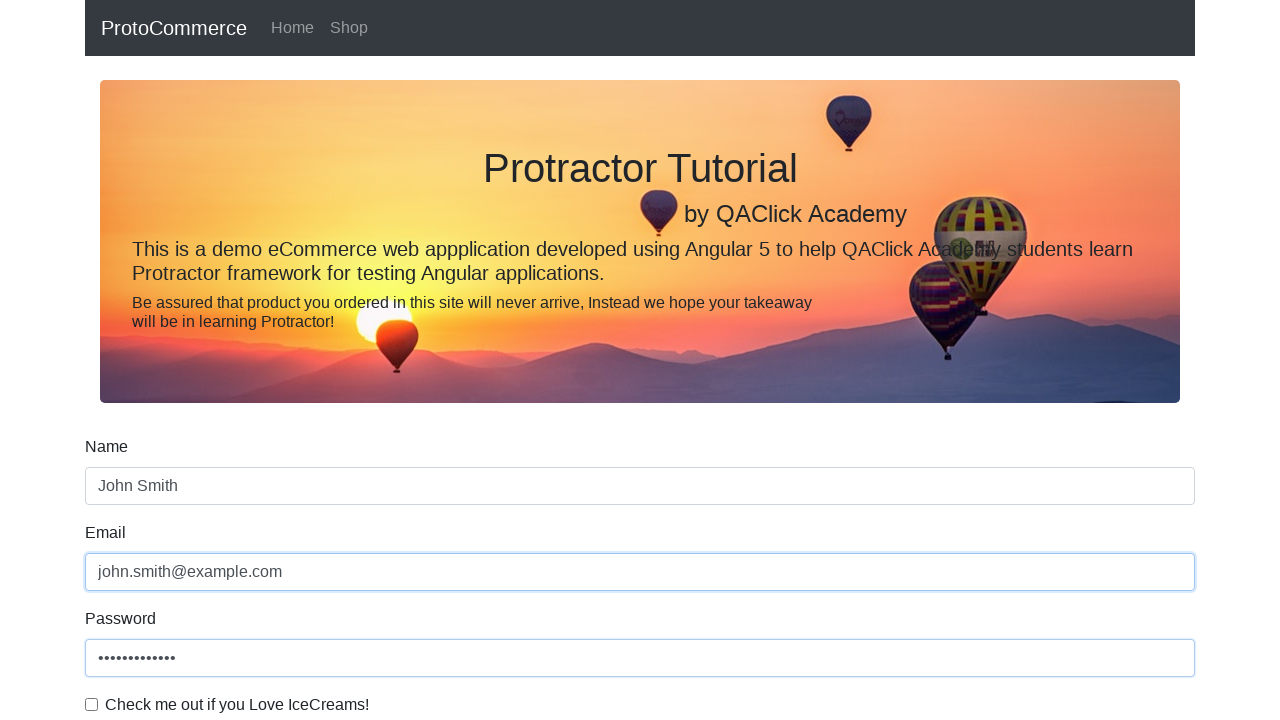

Checked the agreement checkbox at (92, 704) on #exampleCheck1
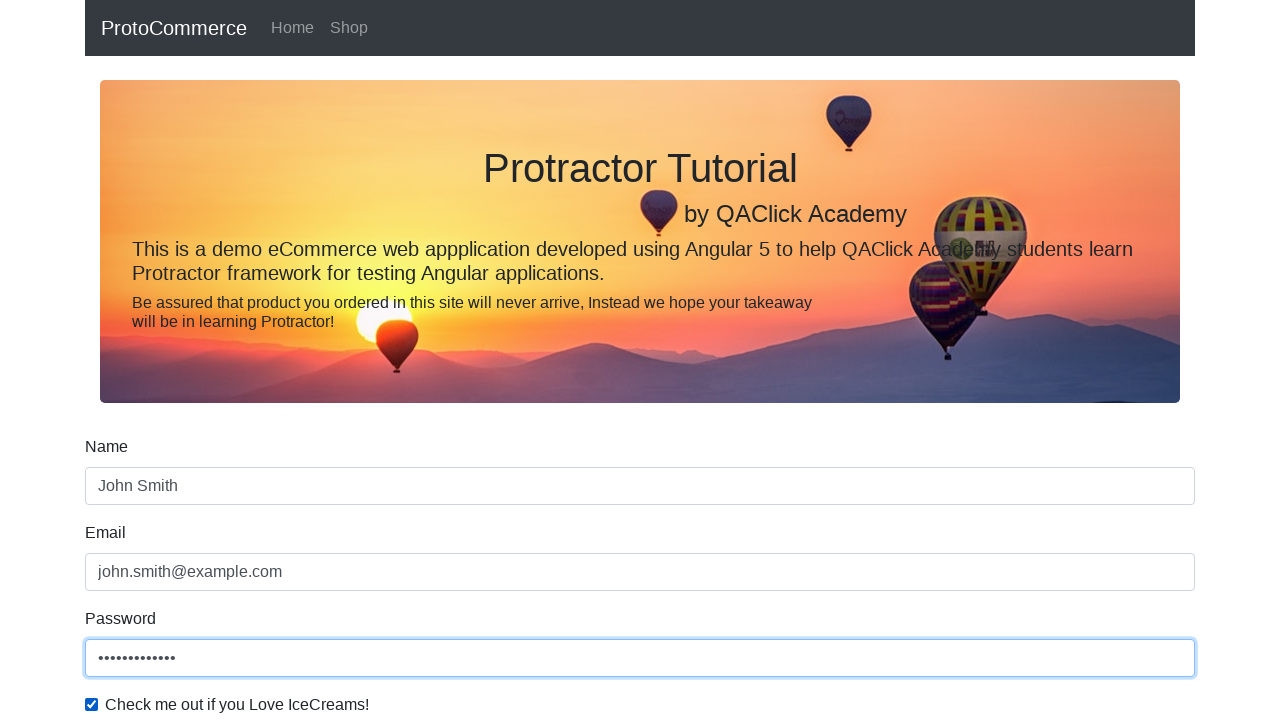

Selected 'Female' from dropdown on #exampleFormControlSelect1
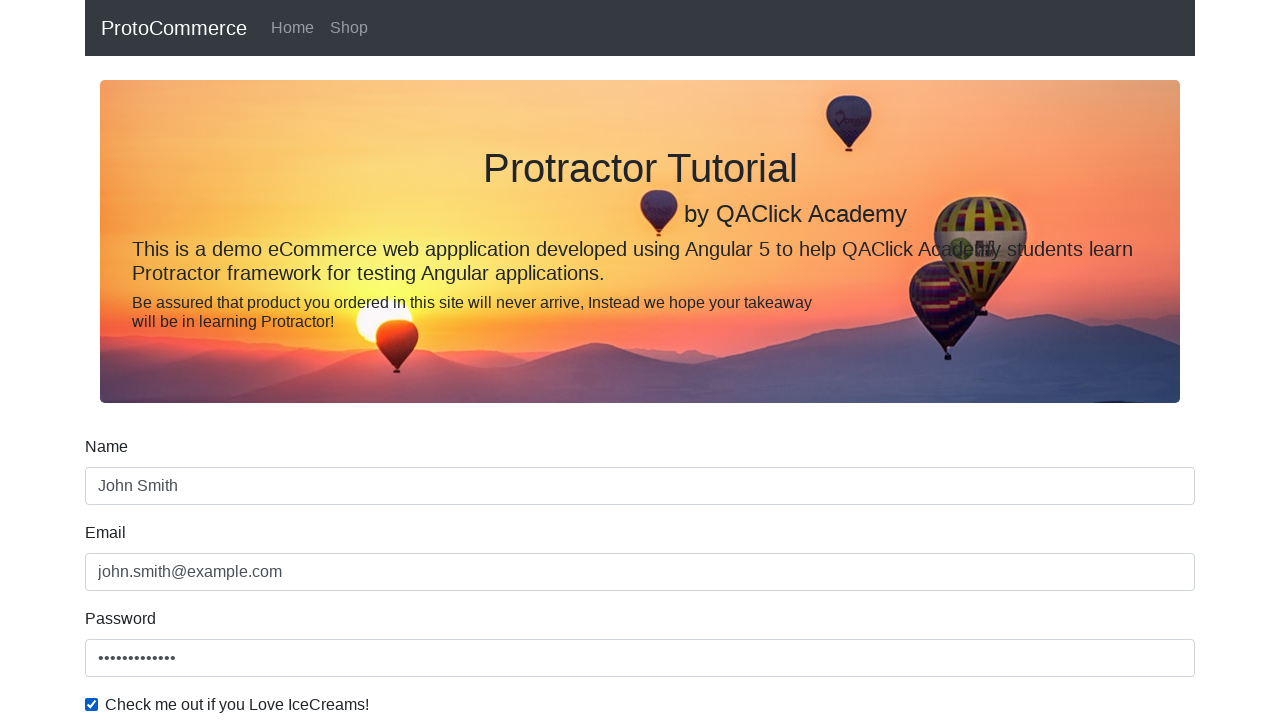

Selected option at index 0 (Male) from dropdown on #exampleFormControlSelect1
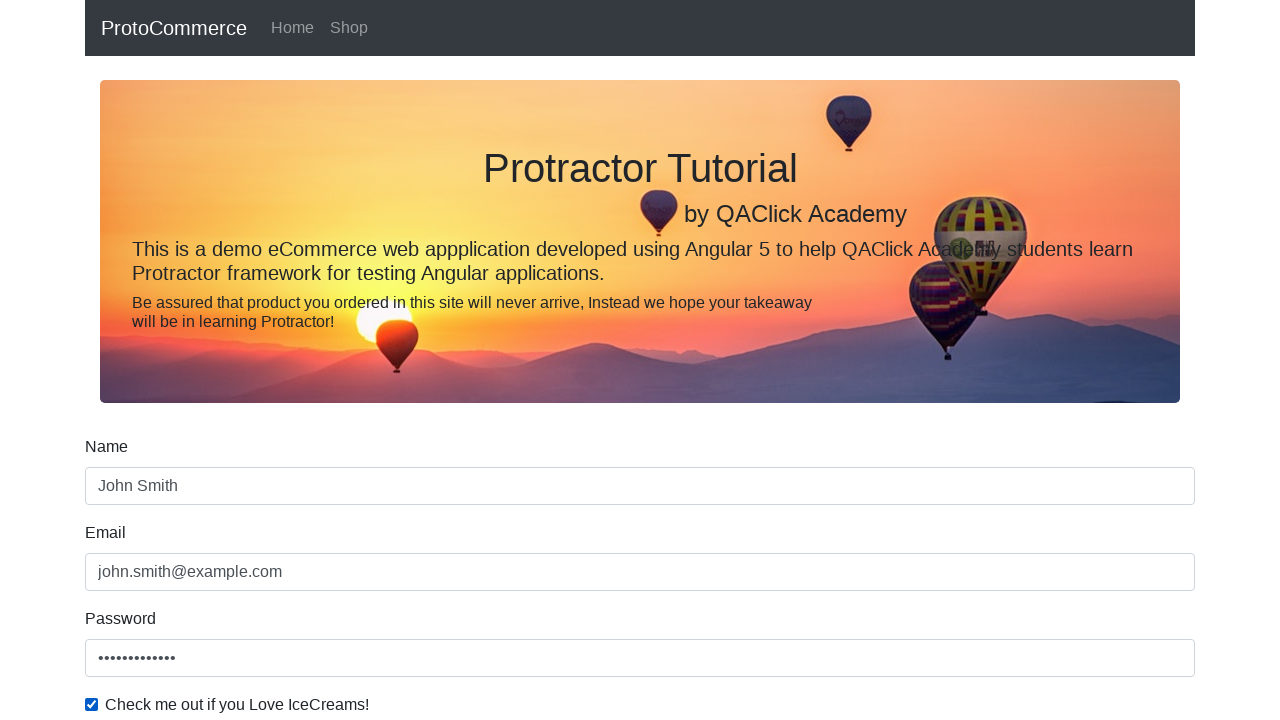

Clicked the submit button to submit the form at (123, 491) on xpath=//input[@type='submit']
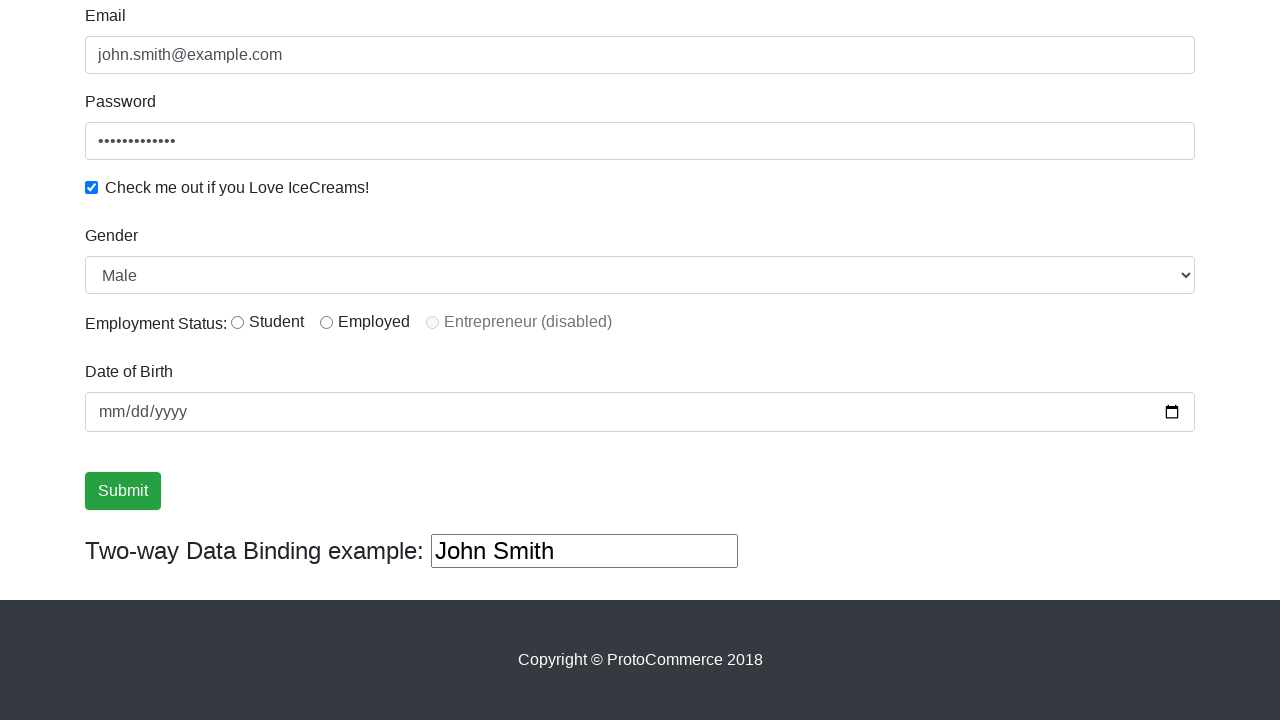

Success message appeared on the page
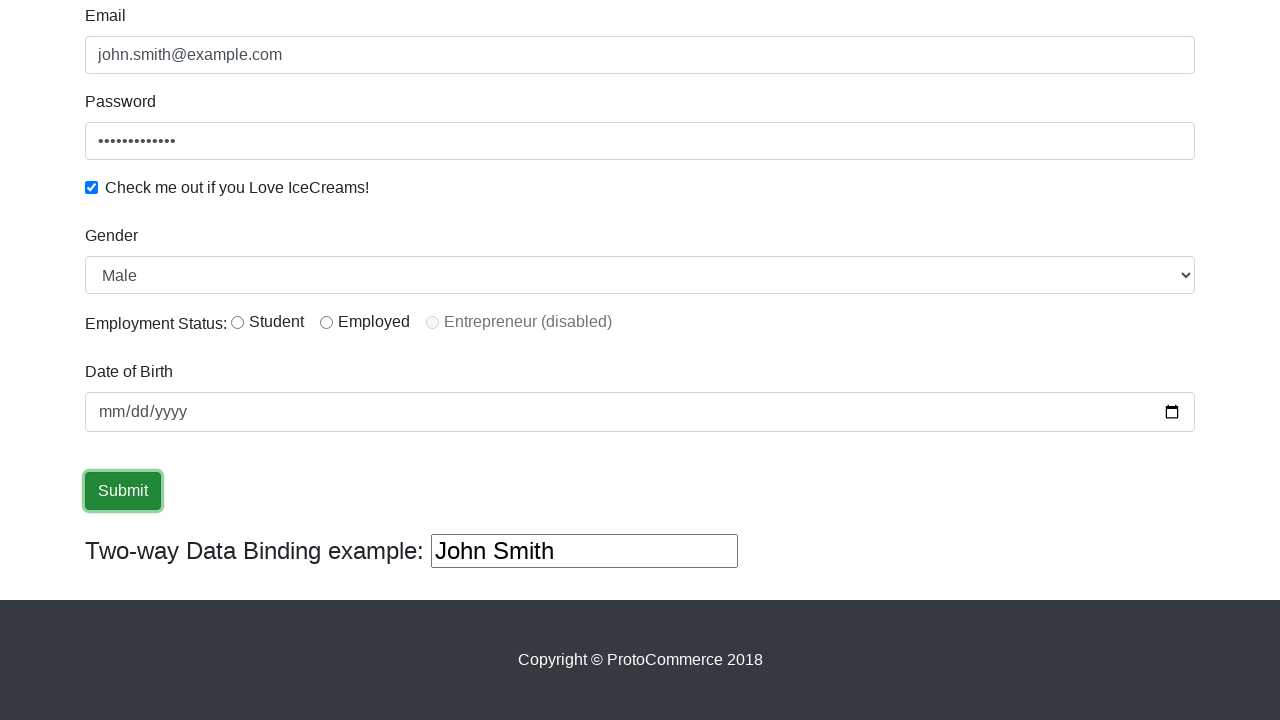

Retrieved success message text: '
                    ×
                    Success! The Form has been submitted successfully!.
                  '
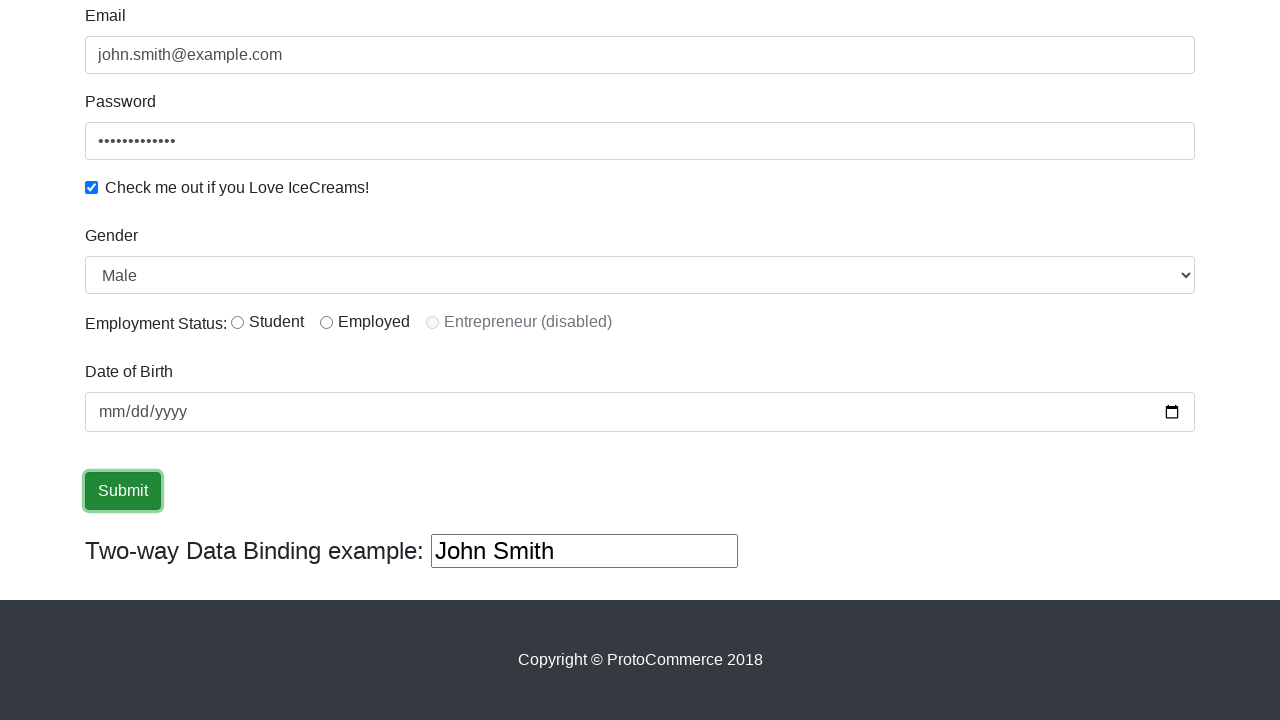

Verified success message contains 'success'
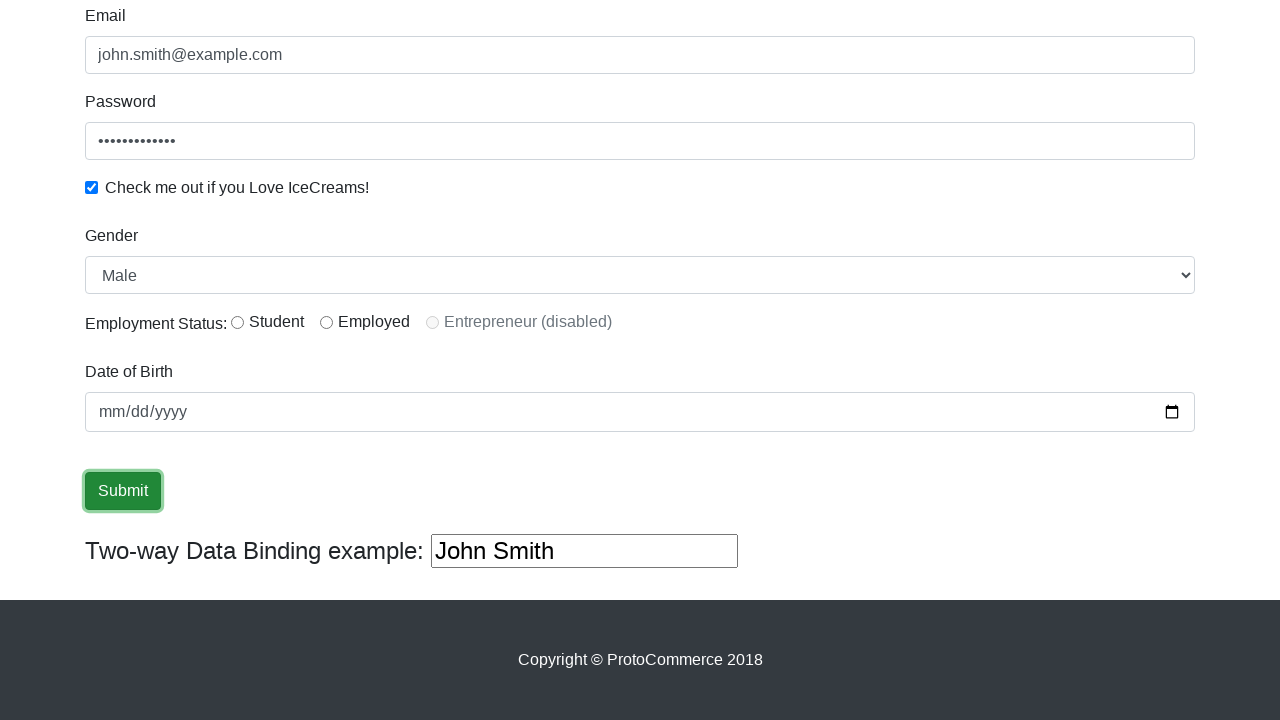

Closed the success alert message at (1167, 360) on .close
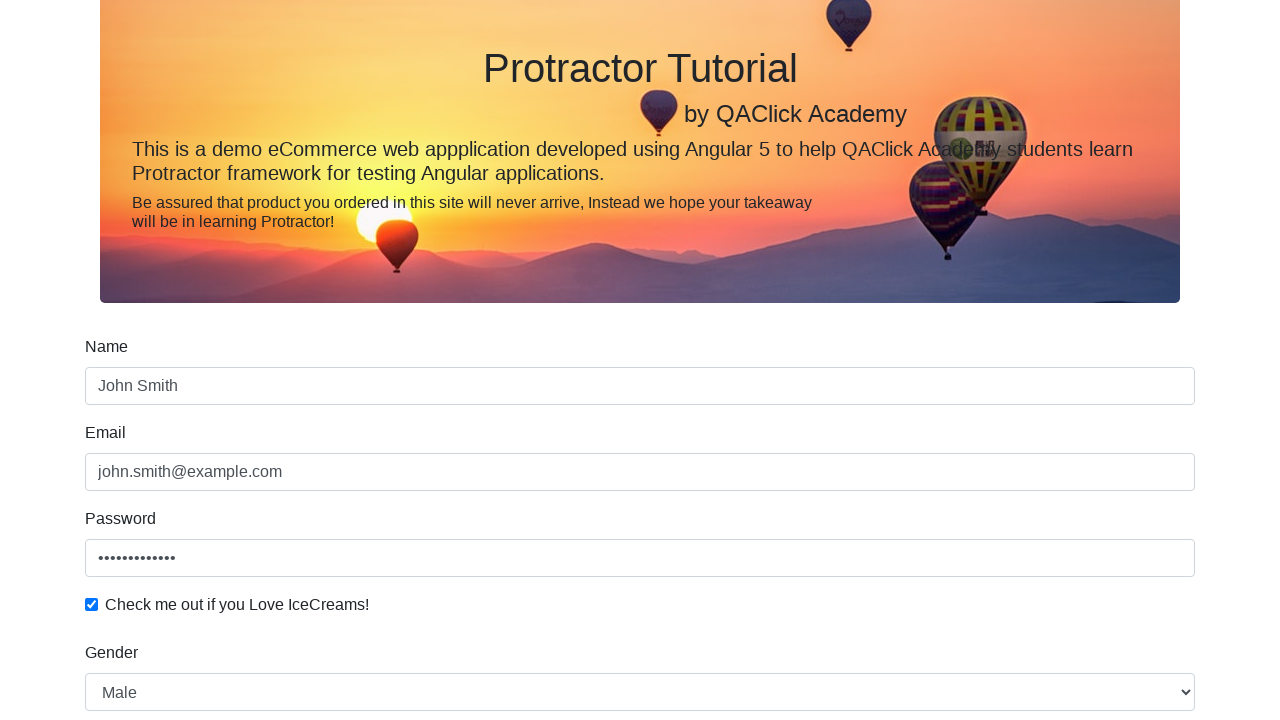

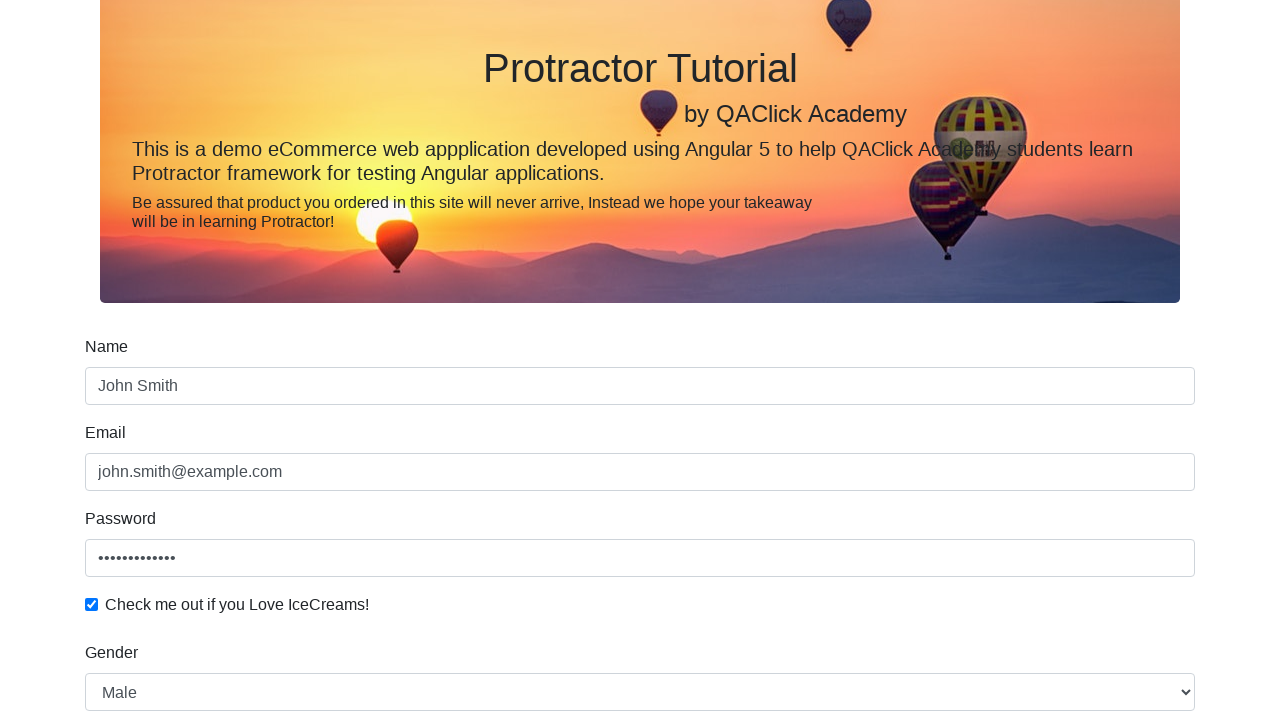